Tests alert and confirm dialog handling by triggering alerts, reading their text, and accepting or dismissing them

Starting URL: http://qaclickacademy.com/practice.php

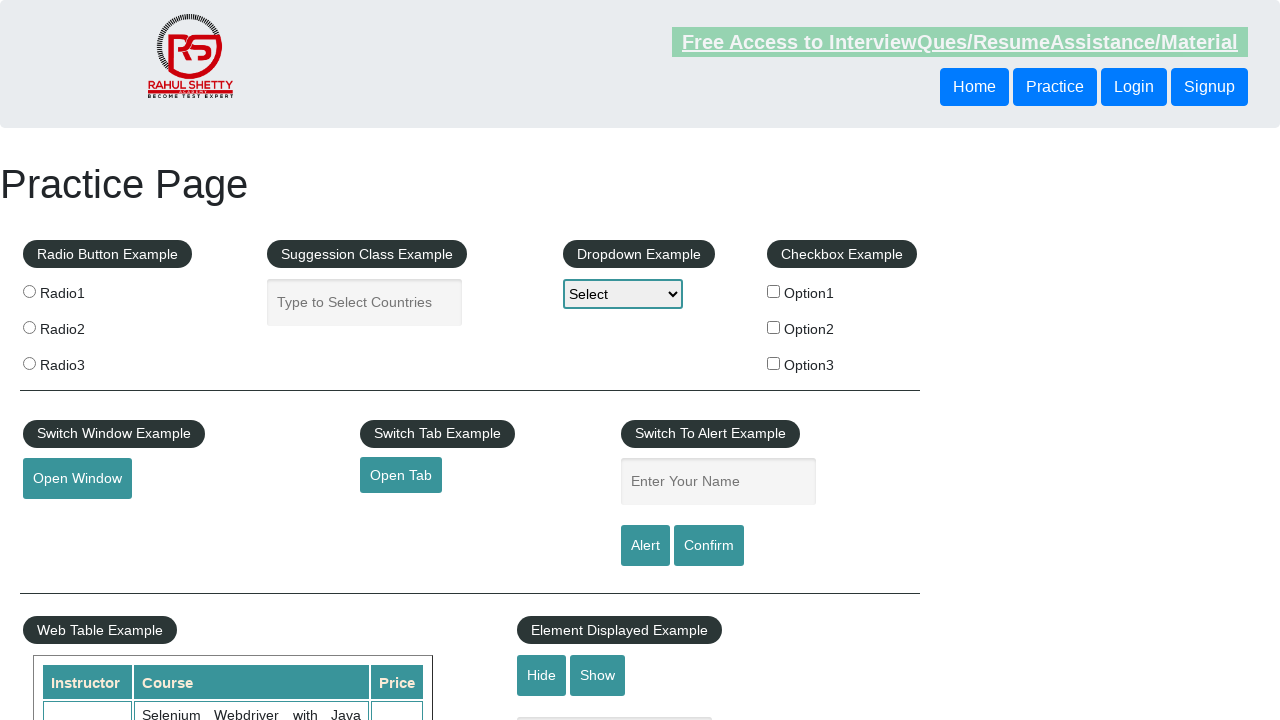

Filled name field with 'Rabiul' on #name
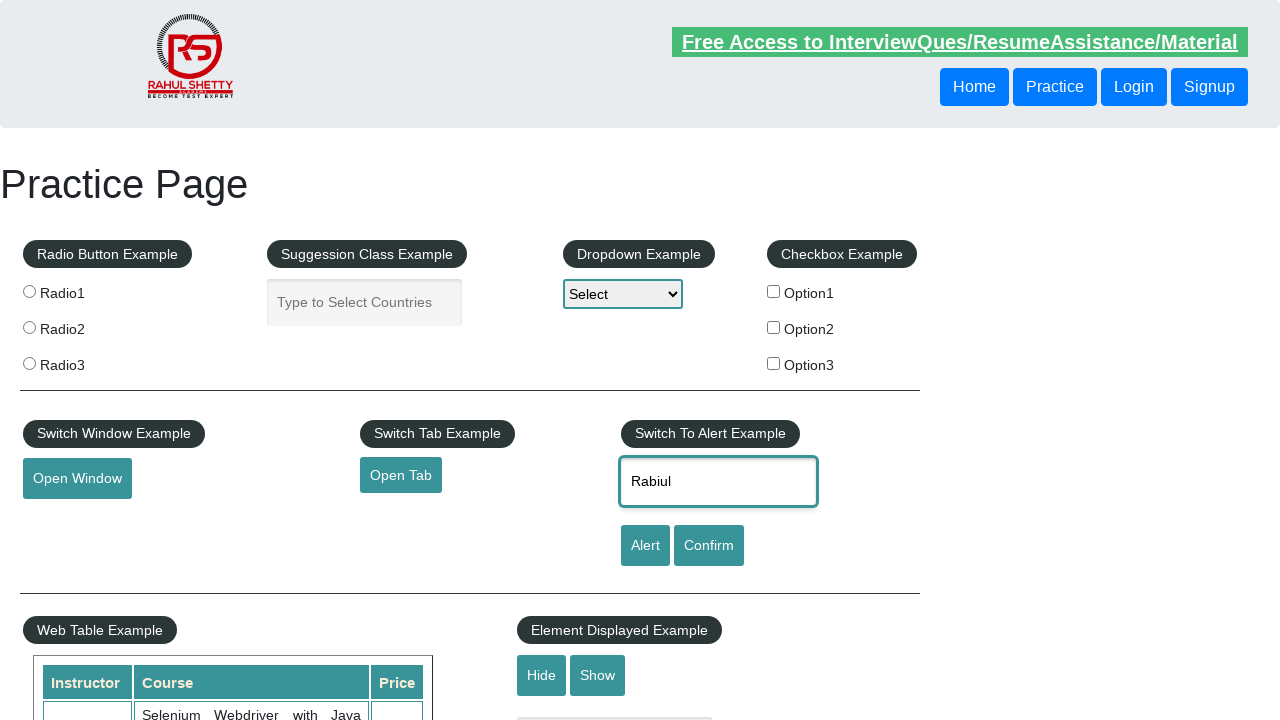

Clicked alert button to trigger alert dialog at (645, 546) on #alertbtn
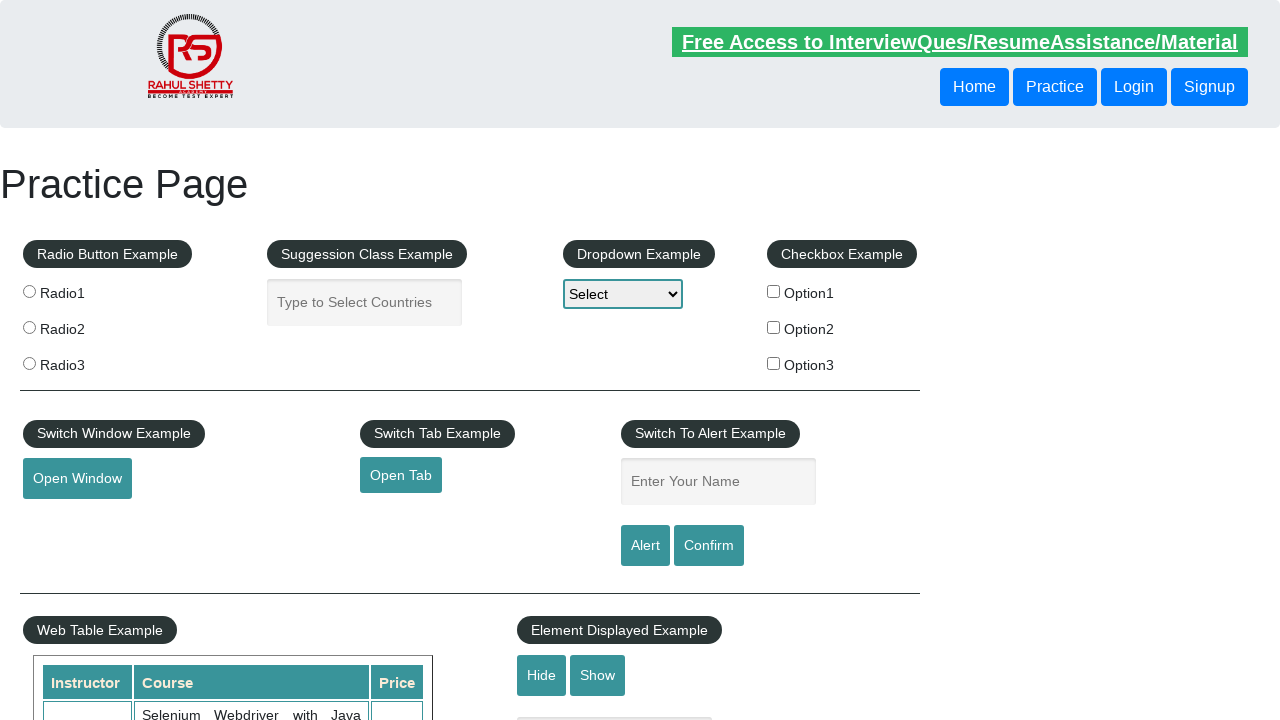

Alert dialog accepted
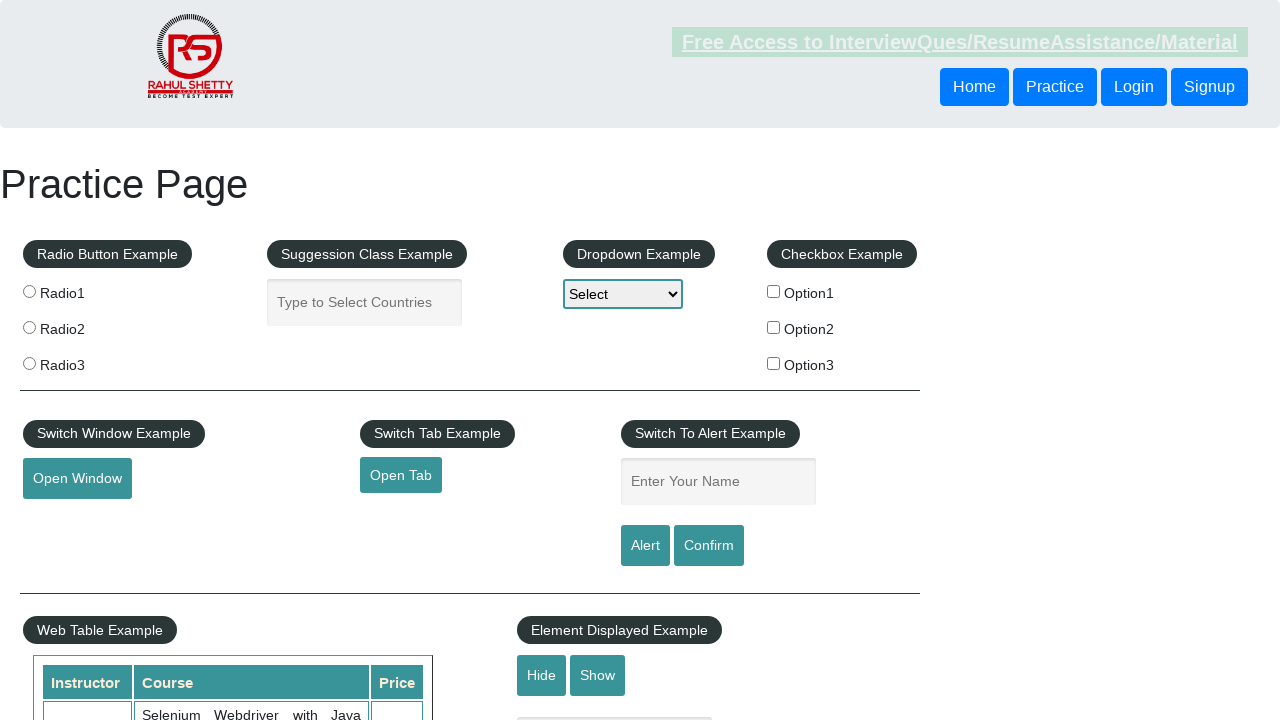

Clicked confirm button to trigger confirm dialog at (709, 546) on #confirmbtn
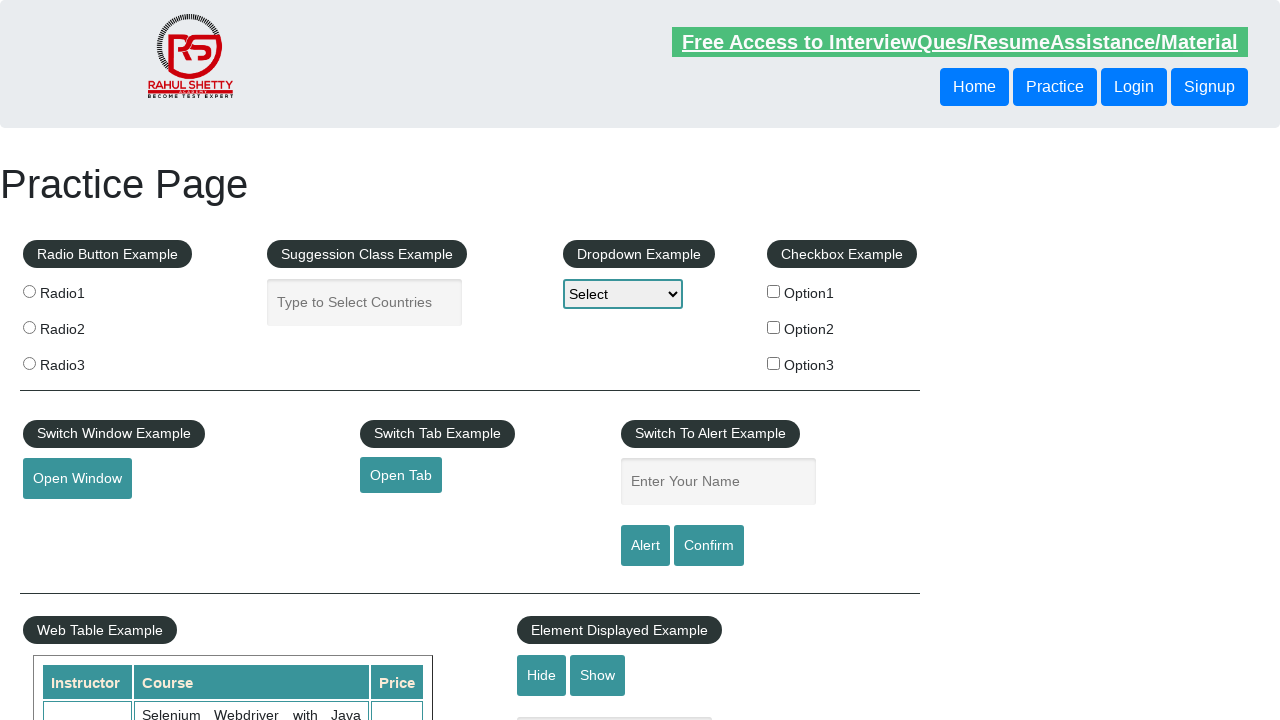

Confirm dialog dismissed
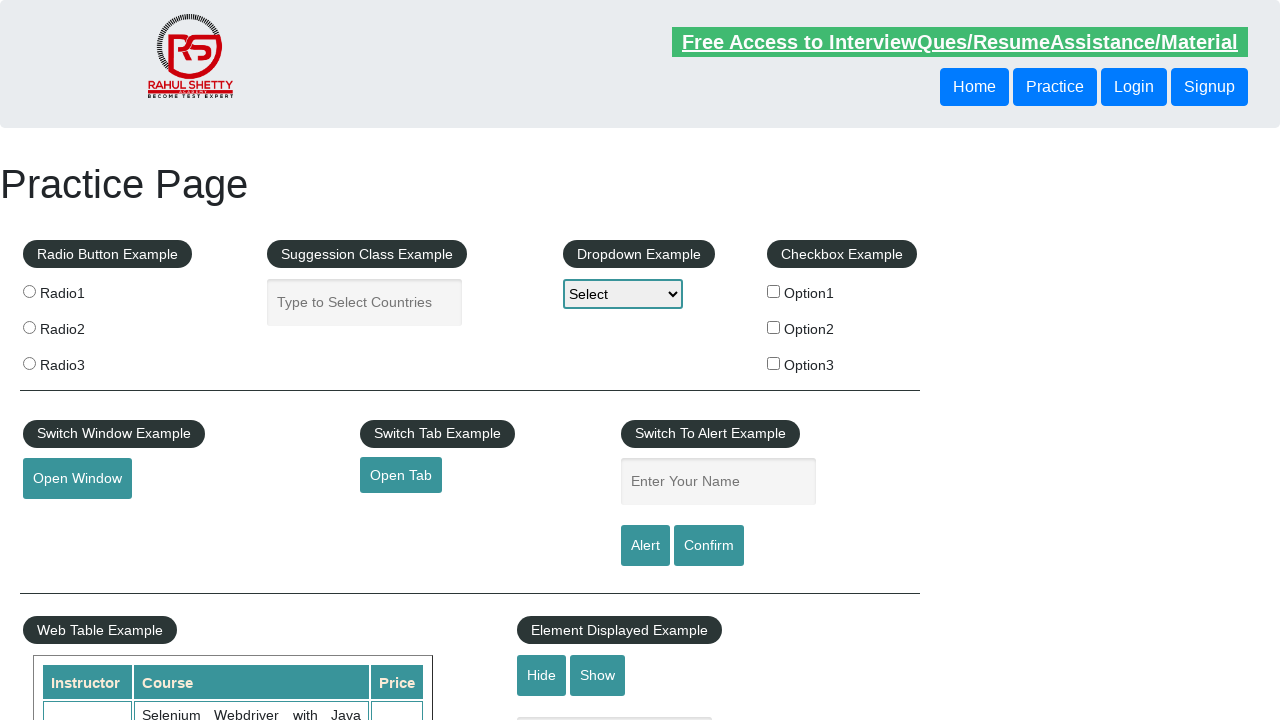

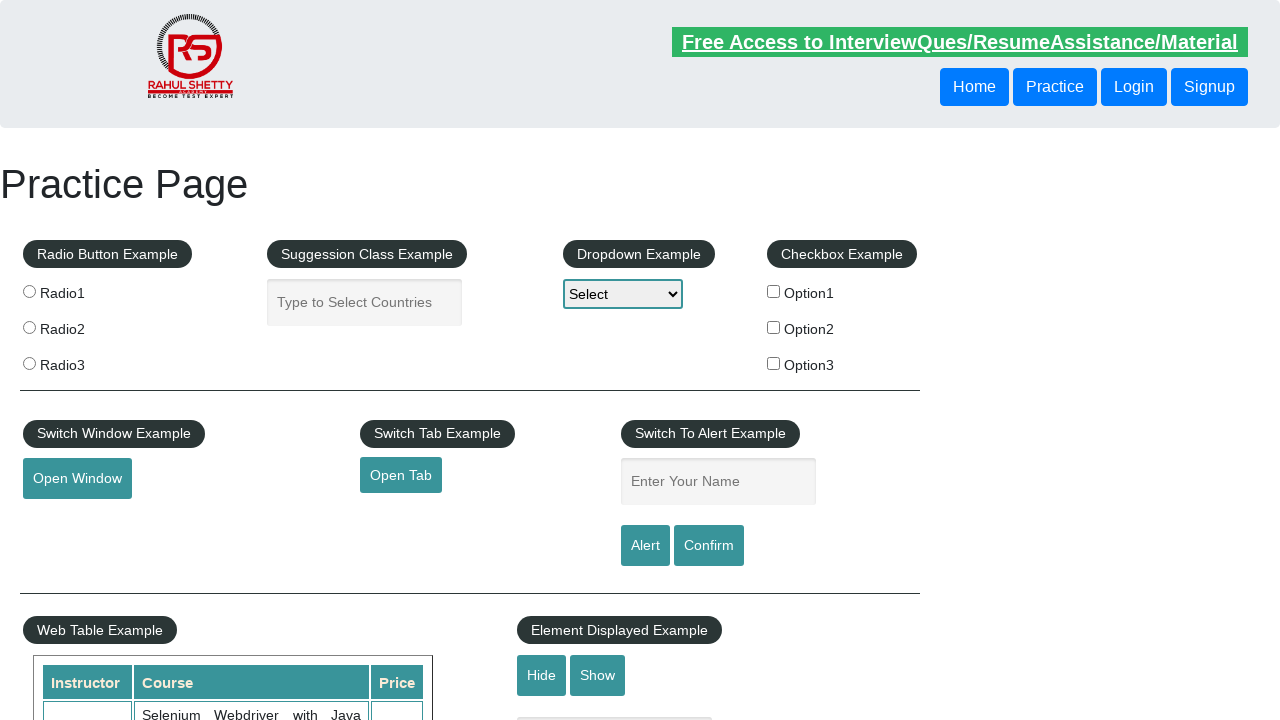